Tests that pressing Escape cancels edits to a todo item

Starting URL: https://demo.playwright.dev/todomvc

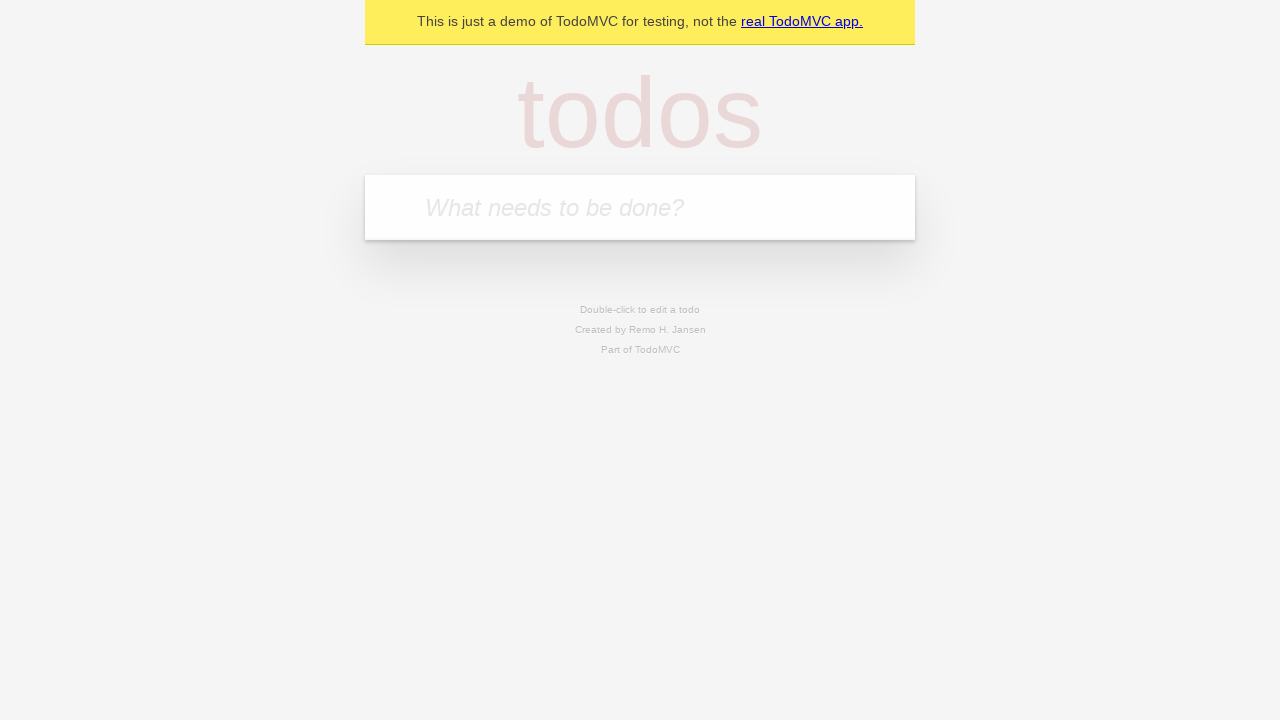

Filled todo input with 'buy some cheese' on internal:attr=[placeholder="What needs to be done?"i]
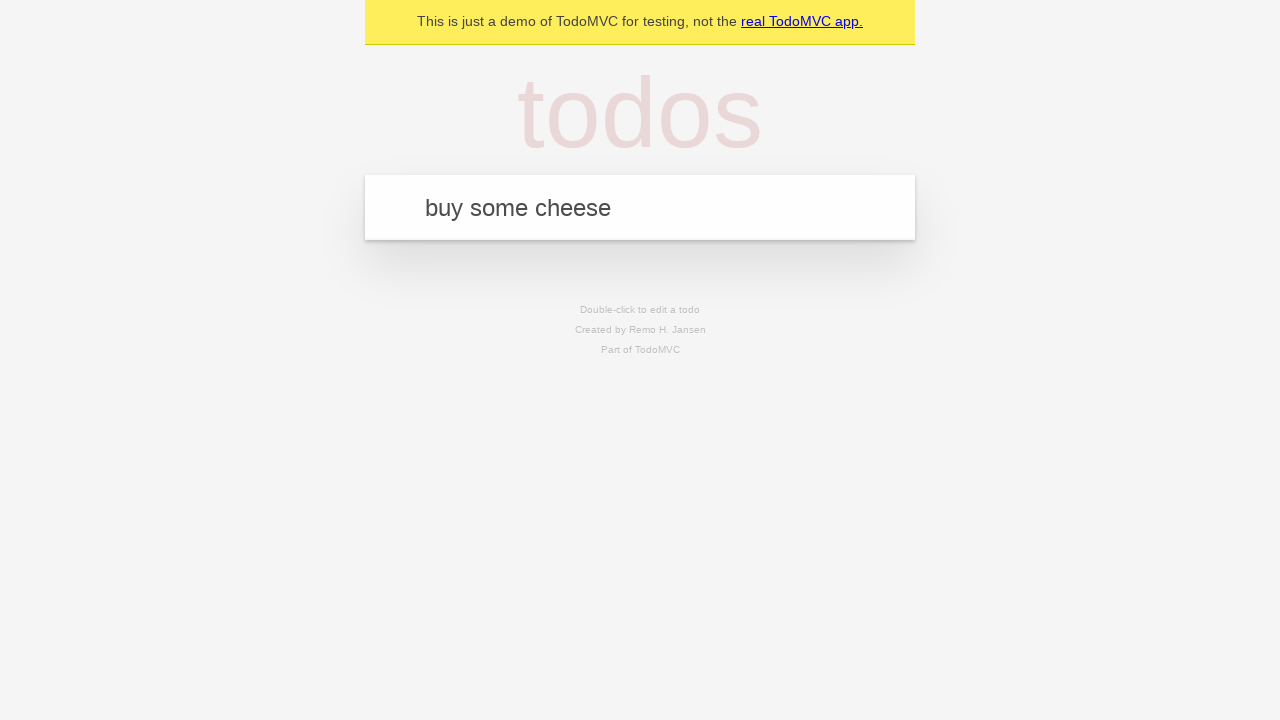

Pressed Enter to create todo item 'buy some cheese' on internal:attr=[placeholder="What needs to be done?"i]
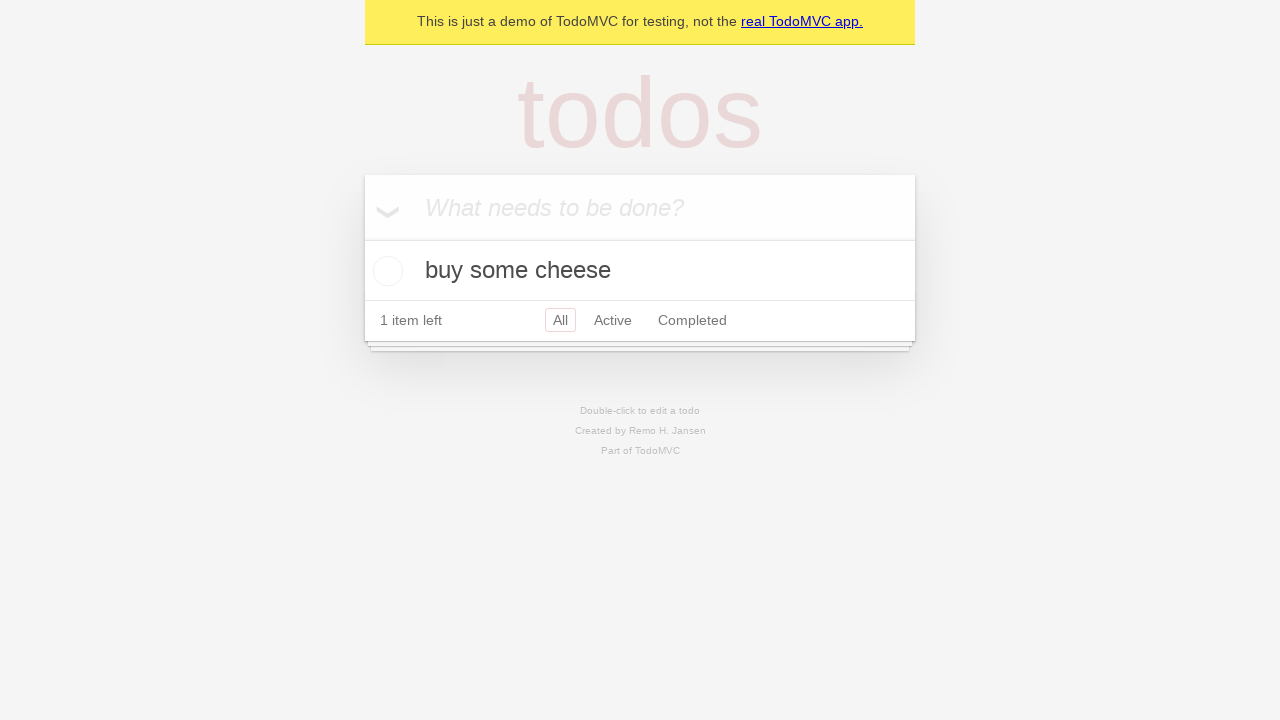

Filled todo input with 'feed the cat' on internal:attr=[placeholder="What needs to be done?"i]
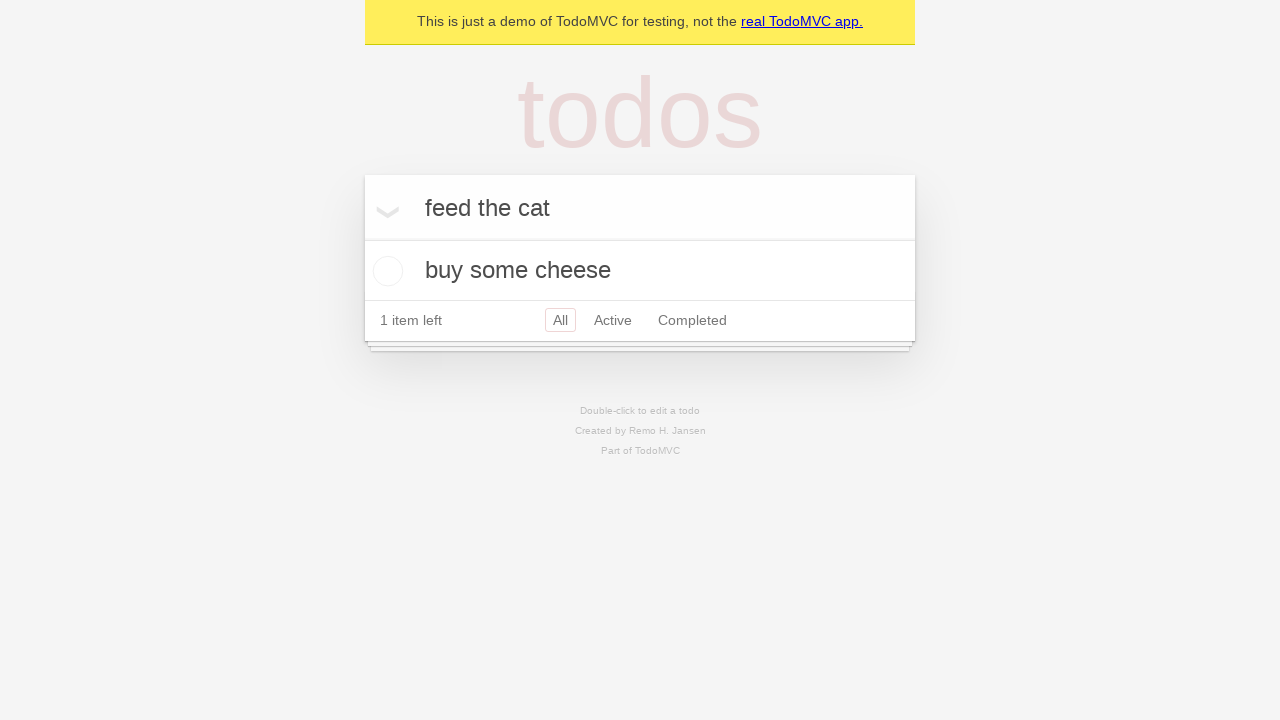

Pressed Enter to create todo item 'feed the cat' on internal:attr=[placeholder="What needs to be done?"i]
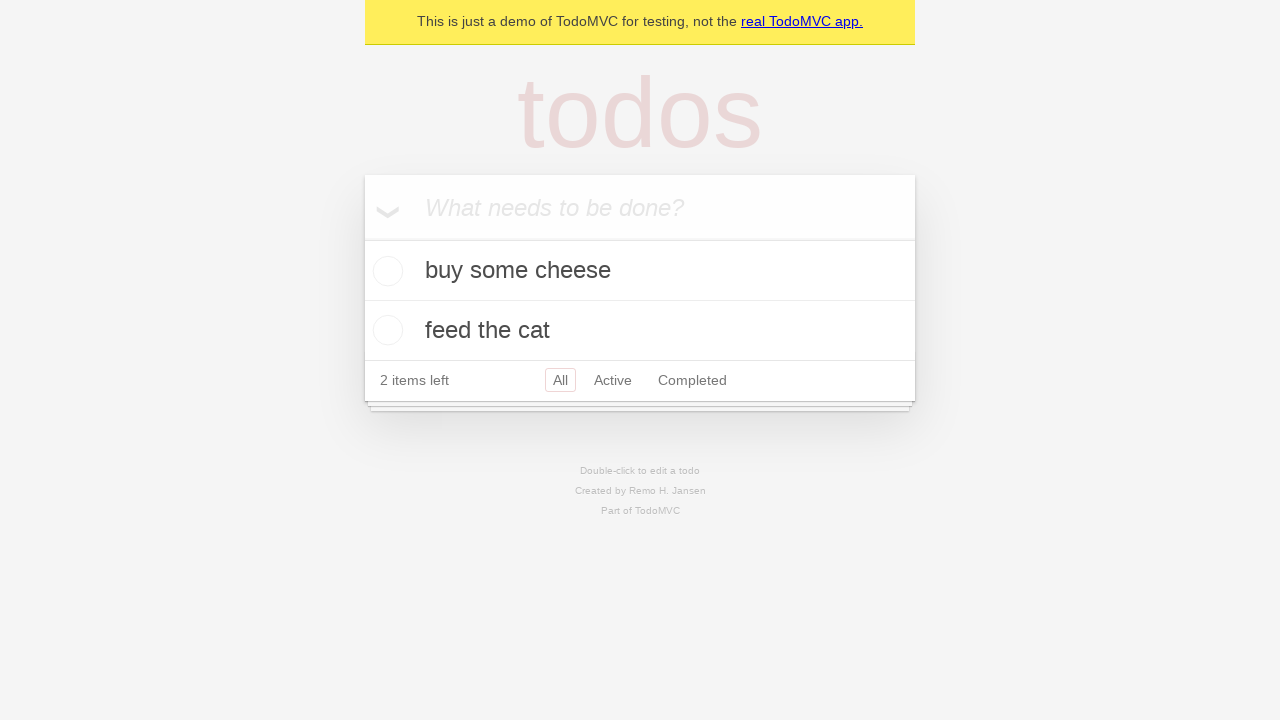

Filled todo input with 'book a doctors appointment' on internal:attr=[placeholder="What needs to be done?"i]
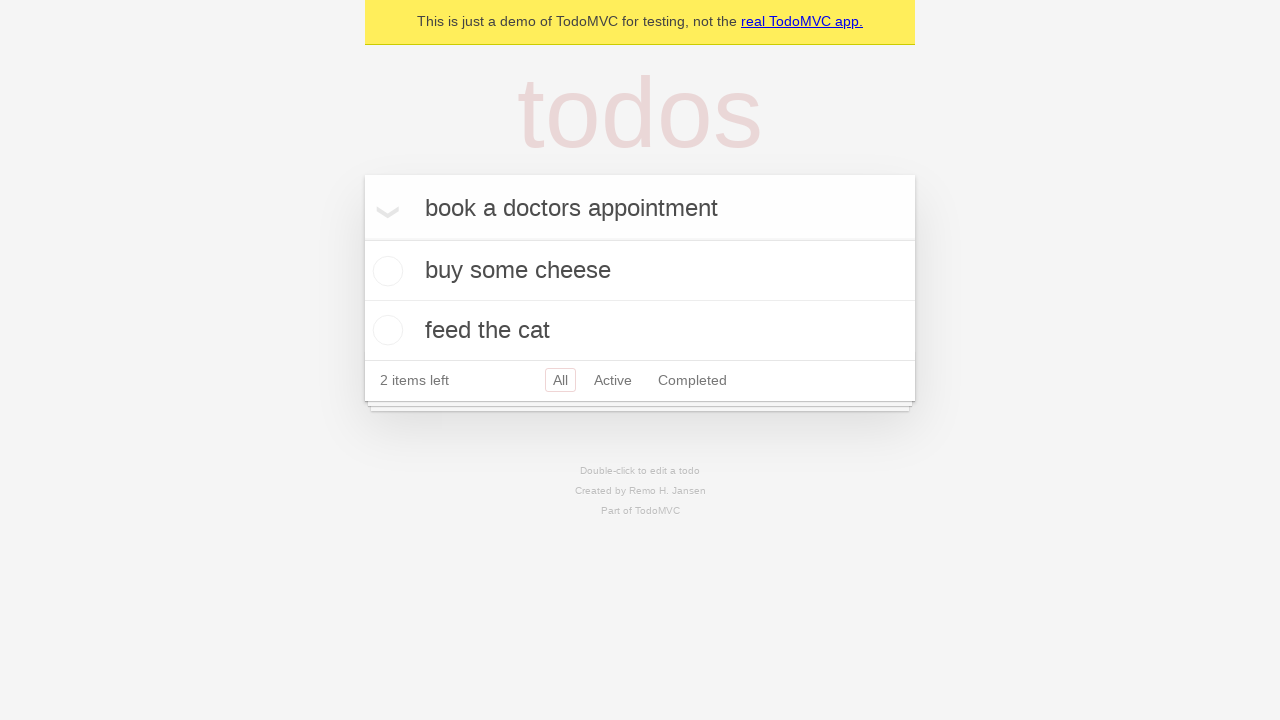

Pressed Enter to create todo item 'book a doctors appointment' on internal:attr=[placeholder="What needs to be done?"i]
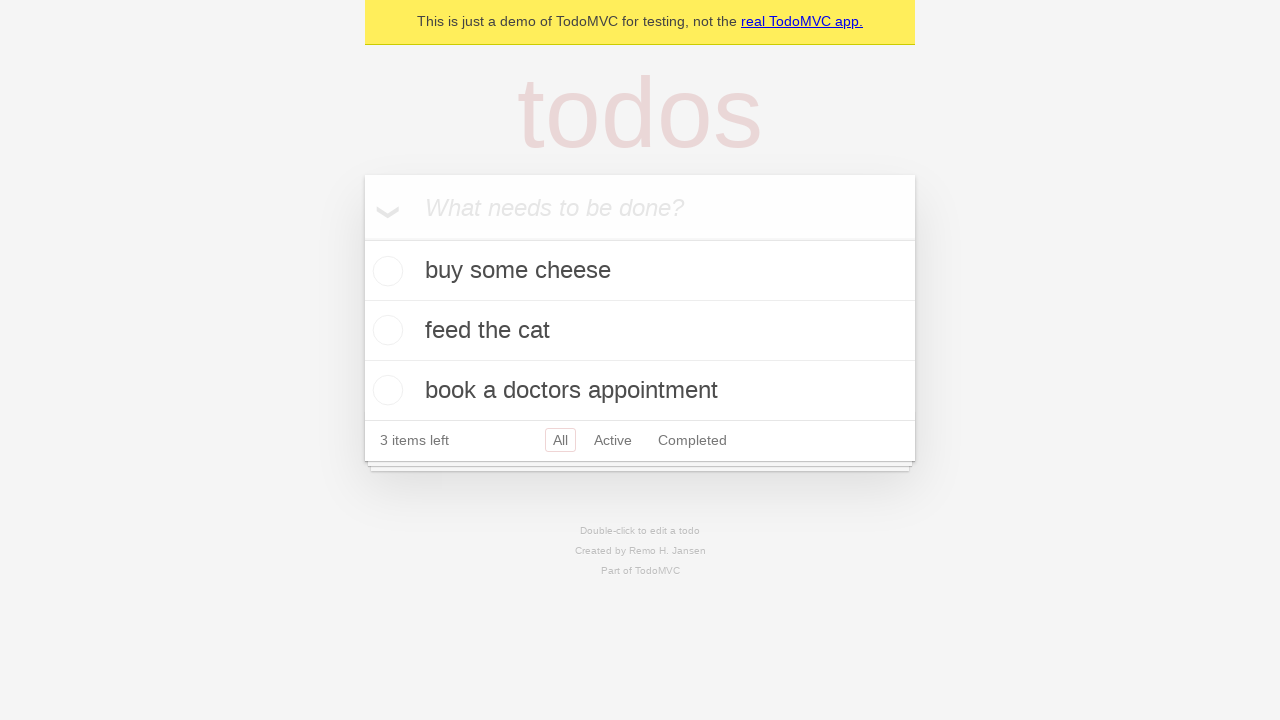

Waited for all three todo items to load
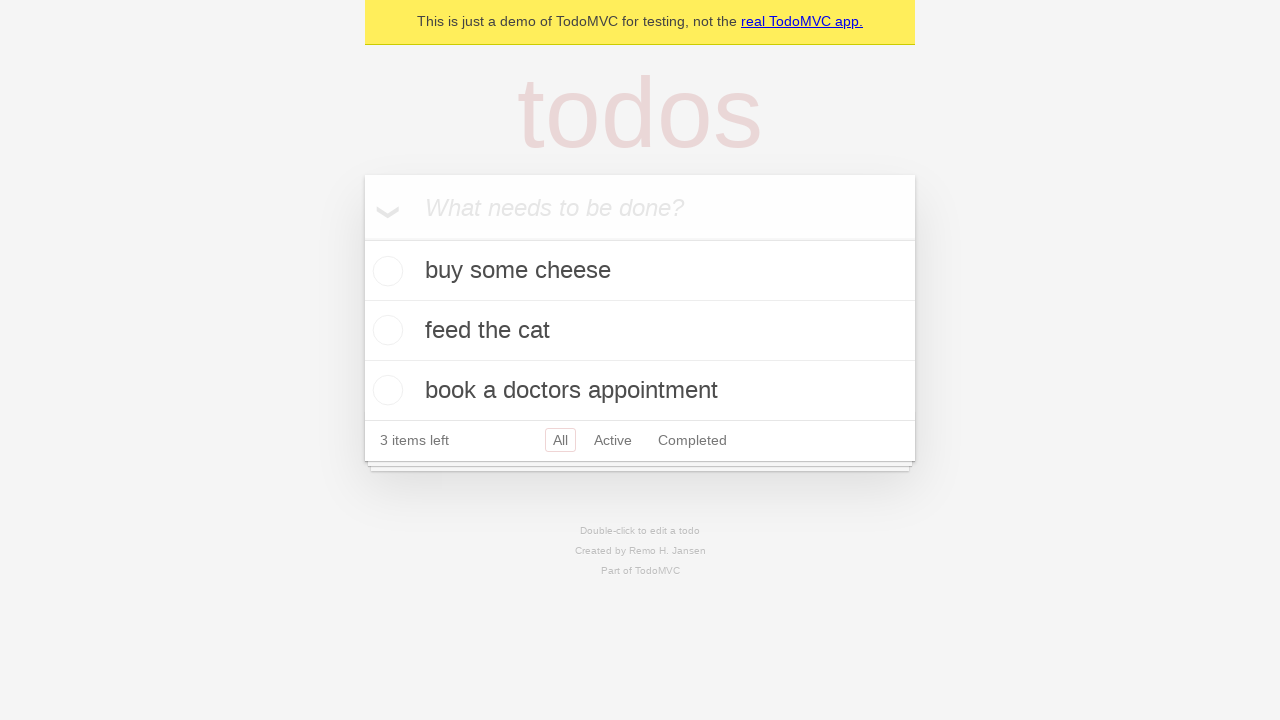

Double-clicked the second todo item to enter edit mode at (640, 331) on [data-testid='todo-item'] >> nth=1
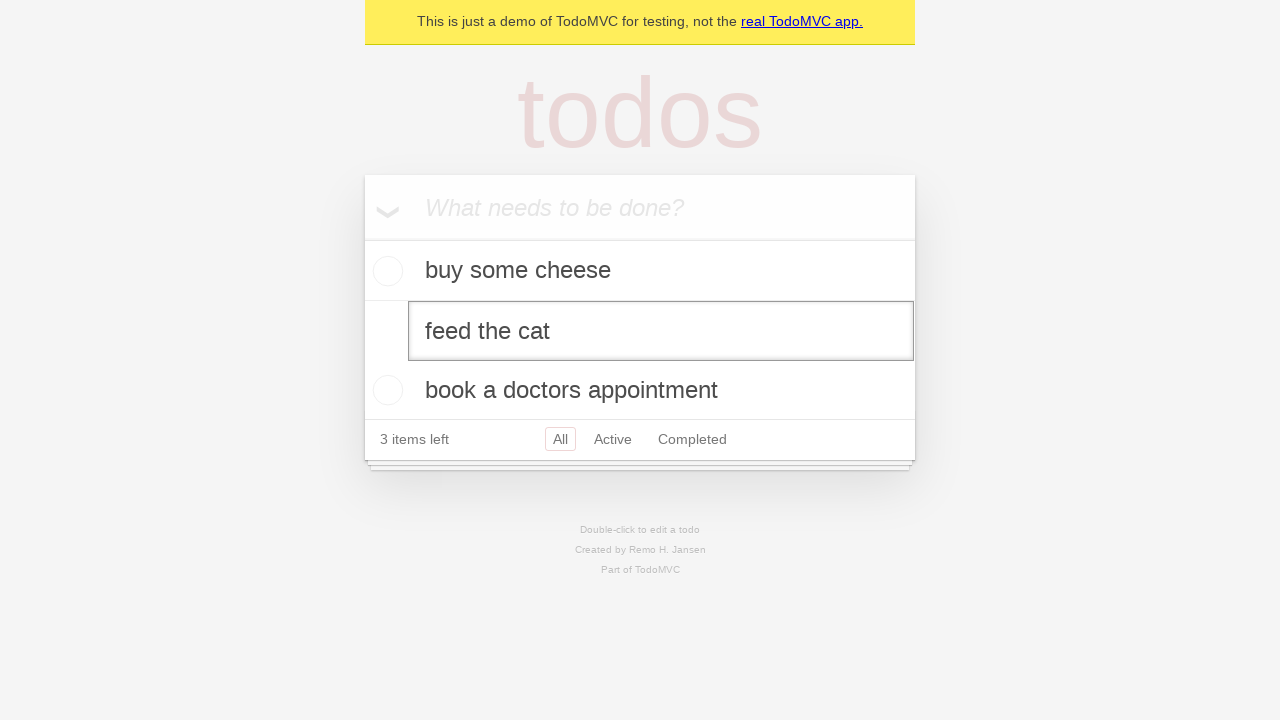

Filled edit textbox with 'buy some sausages' on [data-testid='todo-item'] >> nth=1 >> internal:role=textbox[name="Edit"i]
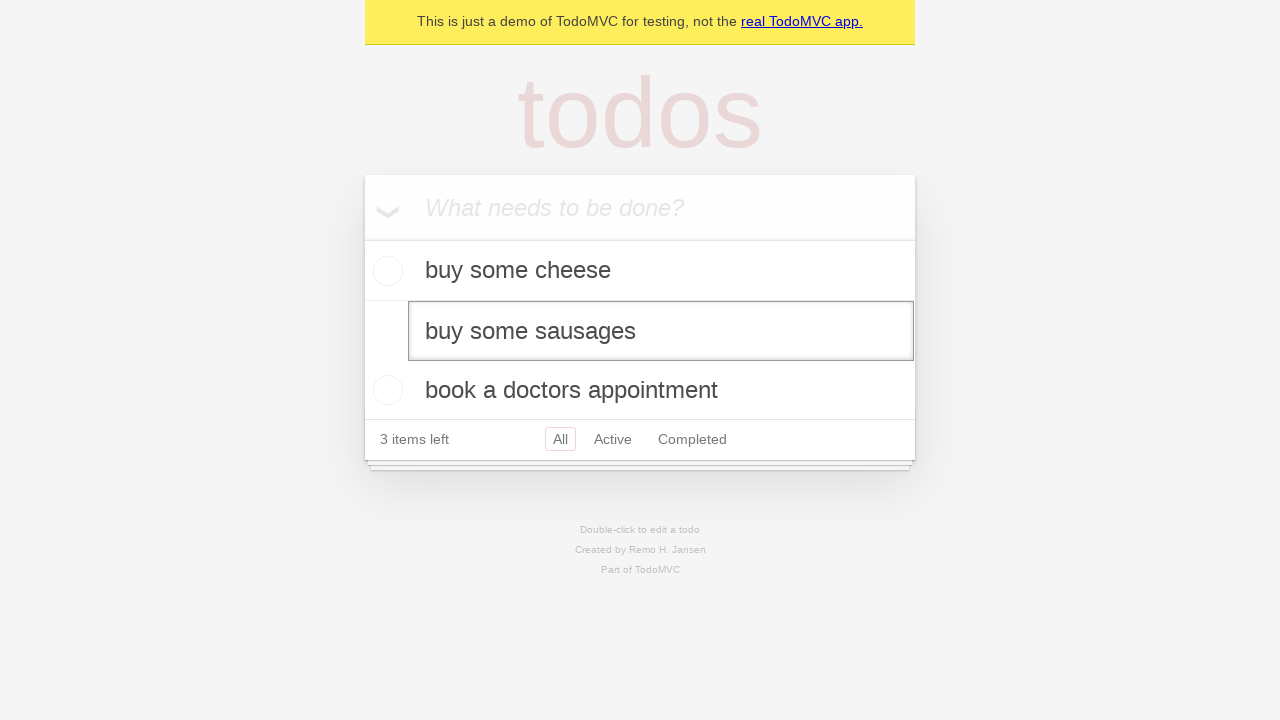

Pressed Escape to cancel the edit on [data-testid='todo-item'] >> nth=1 >> internal:role=textbox[name="Edit"i]
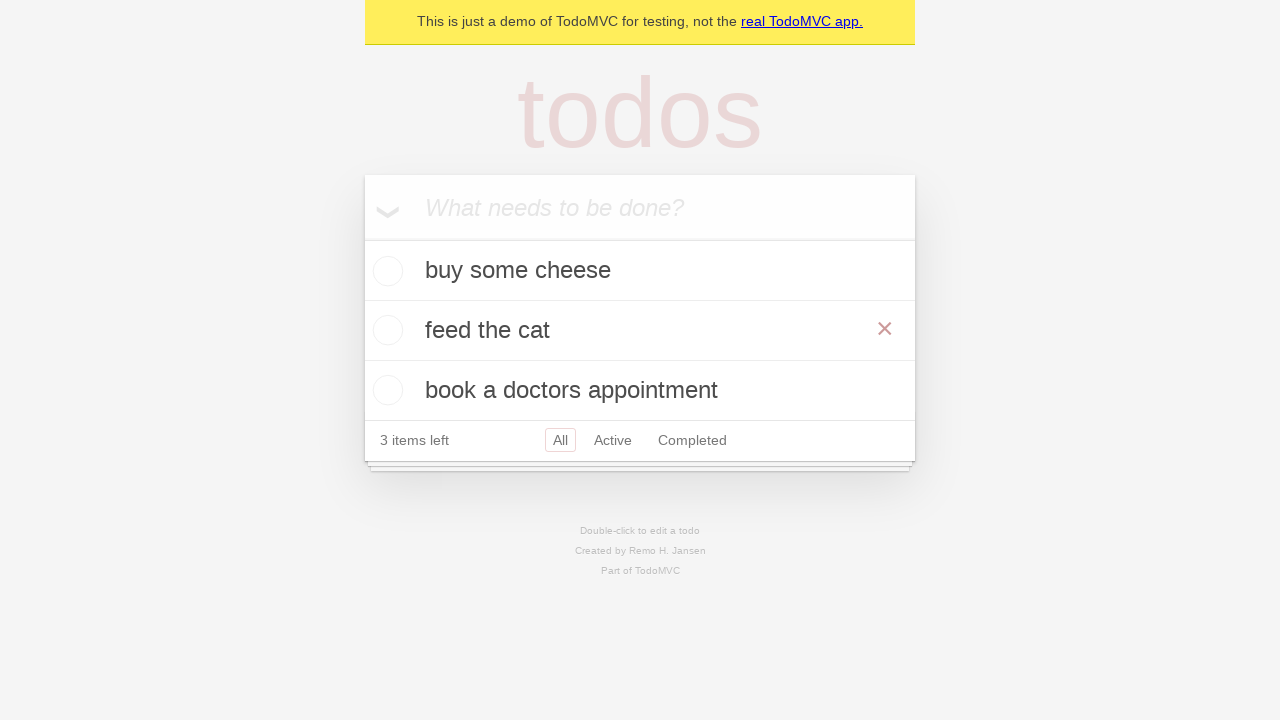

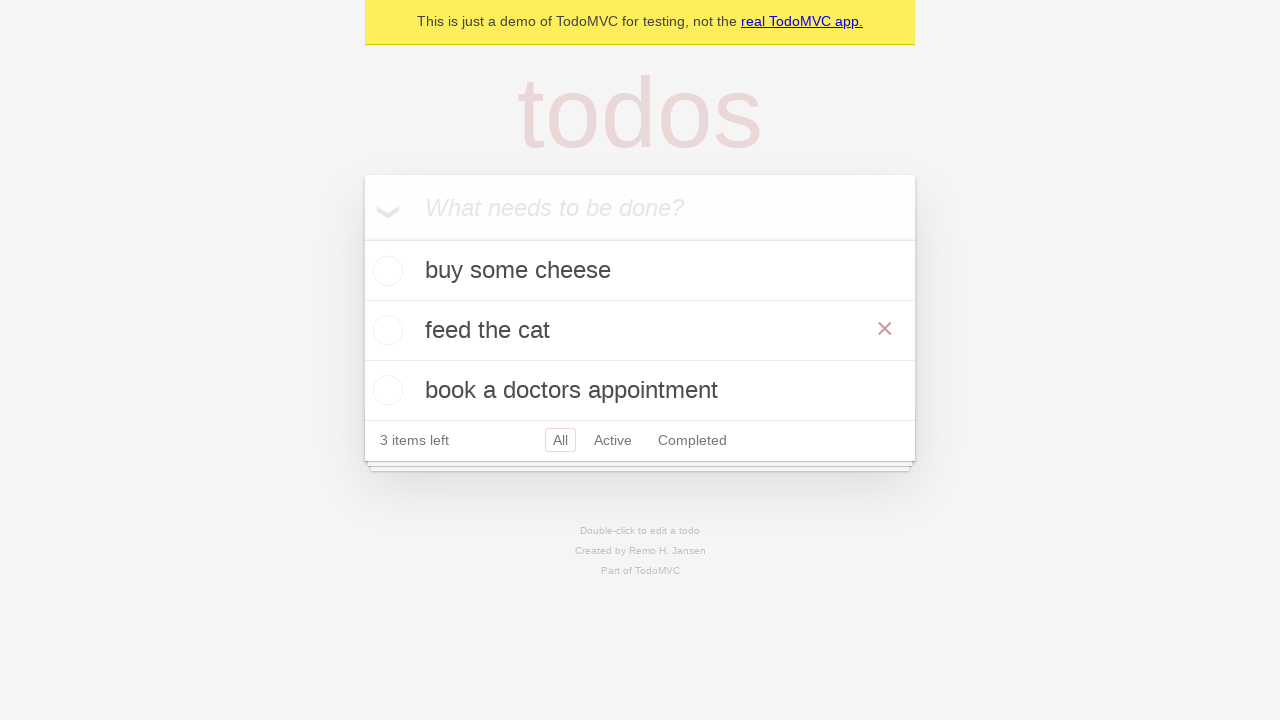